Tests adding a product to the shopping cart by clicking on a Samsung Galaxy S6 product, clicking the Add to cart button, and verifying the alert confirmation message.

Starting URL: https://www.demoblaze.com/

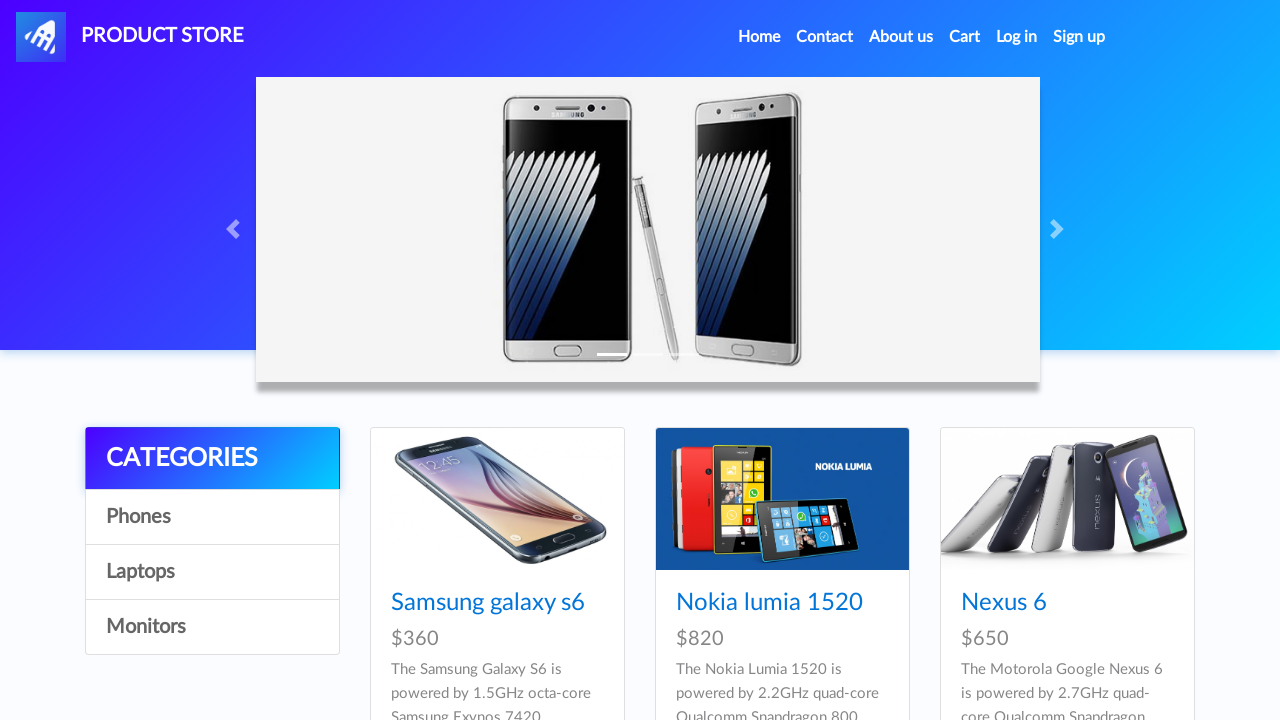

Clicked on Samsung Galaxy S6 product at (488, 603) on text=Samsung galaxy s6
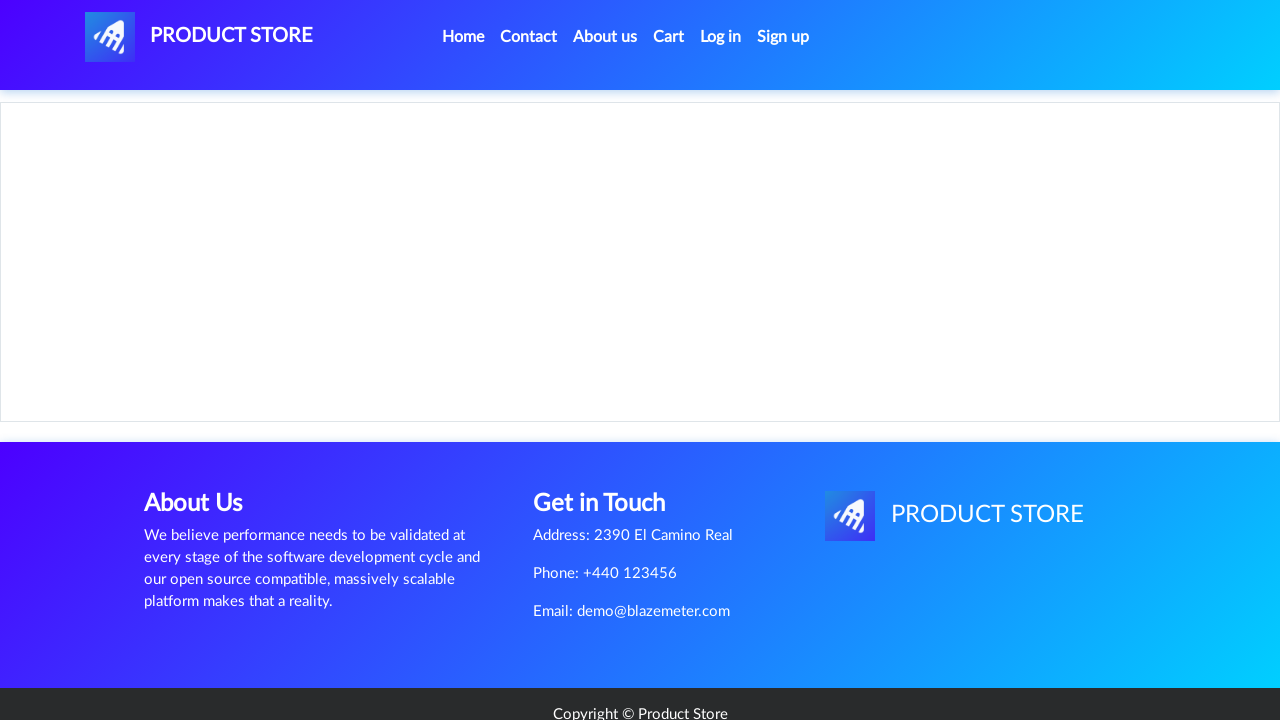

Product page loaded with Add to cart button visible
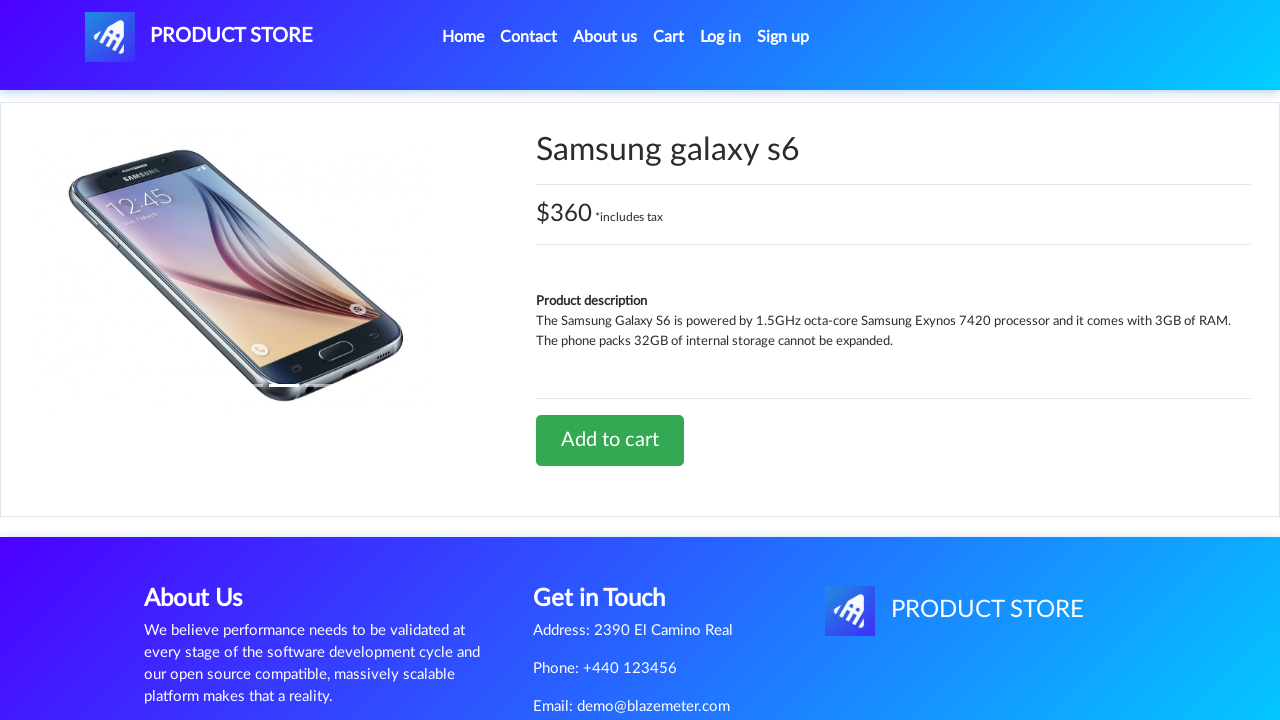

Clicked Add to cart button at (610, 440) on text=Add to cart
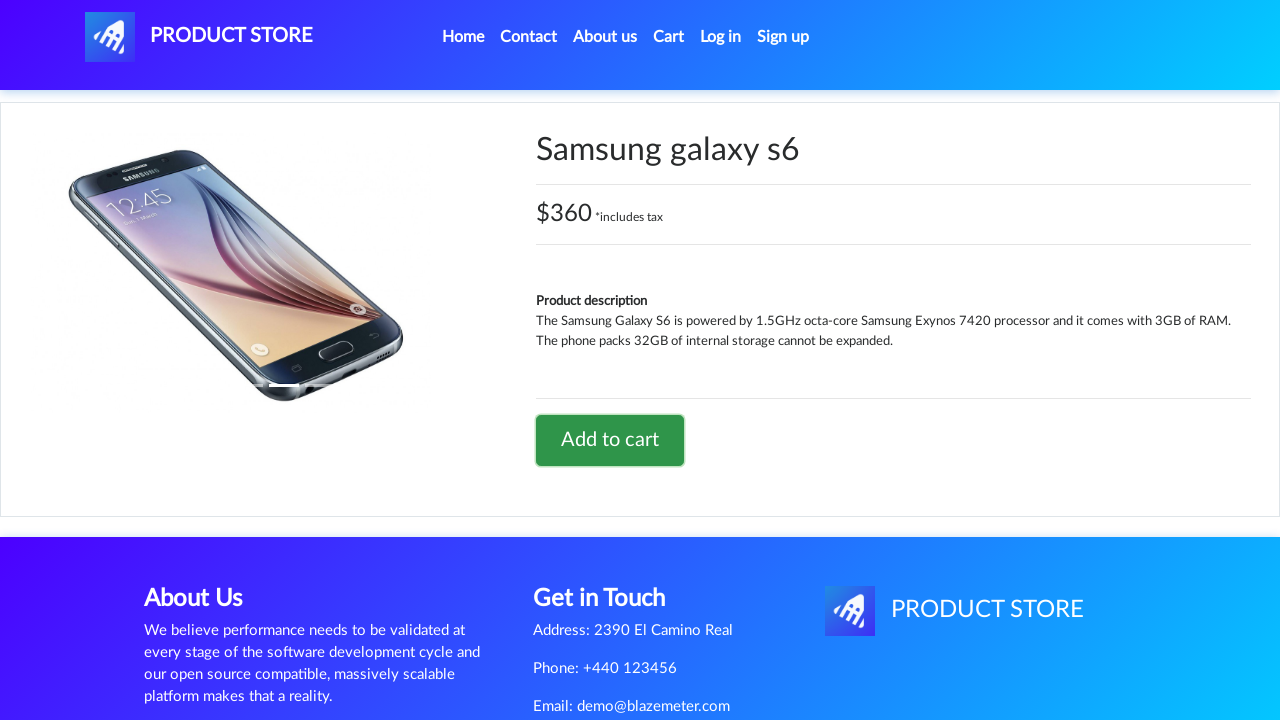

Set up dialog handler to accept alerts
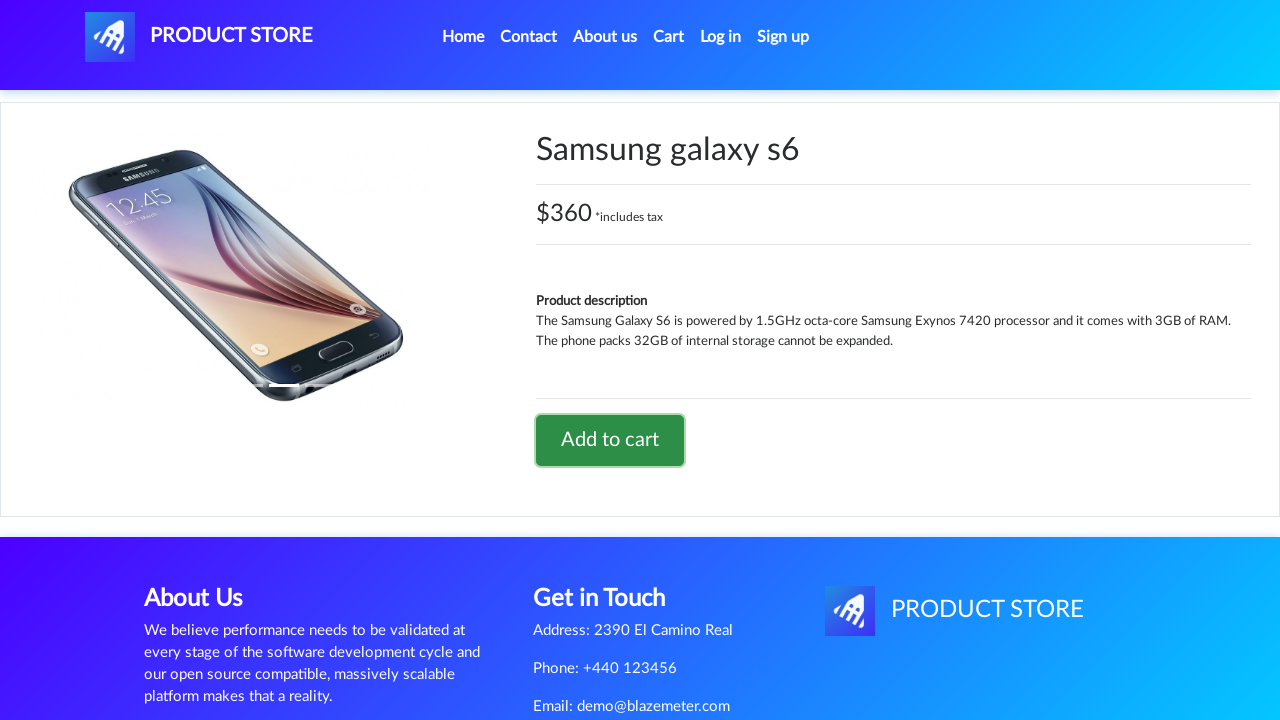

Waited for alert confirmation message and accepted it
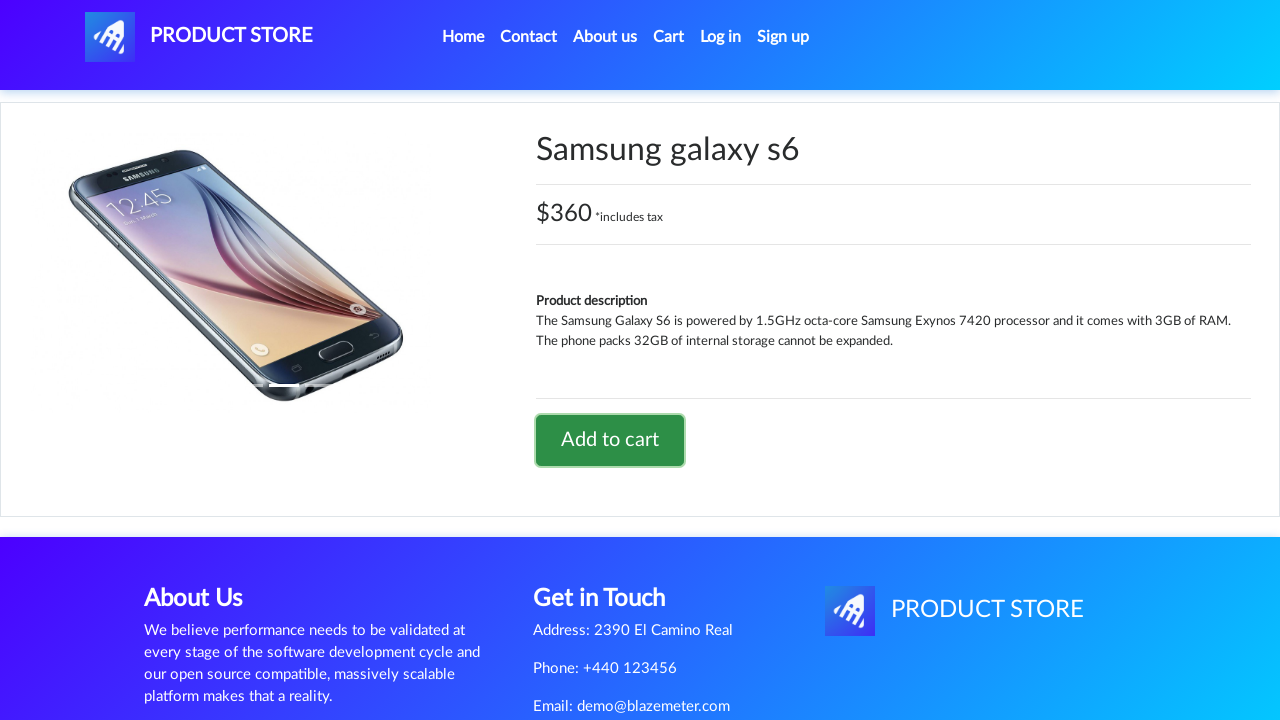

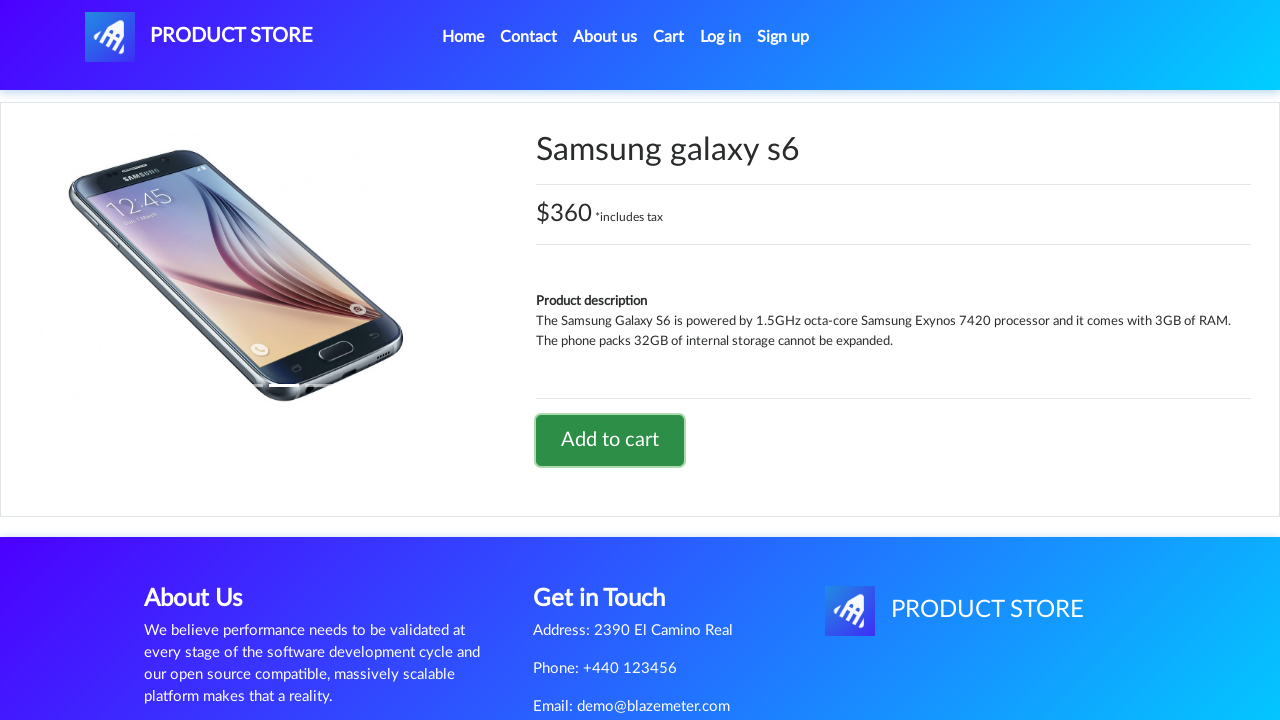